Tests drag and drop functionality by dragging element A to element B and verifying they swap positions

Starting URL: https://the-internet.herokuapp.com/drag_and_drop

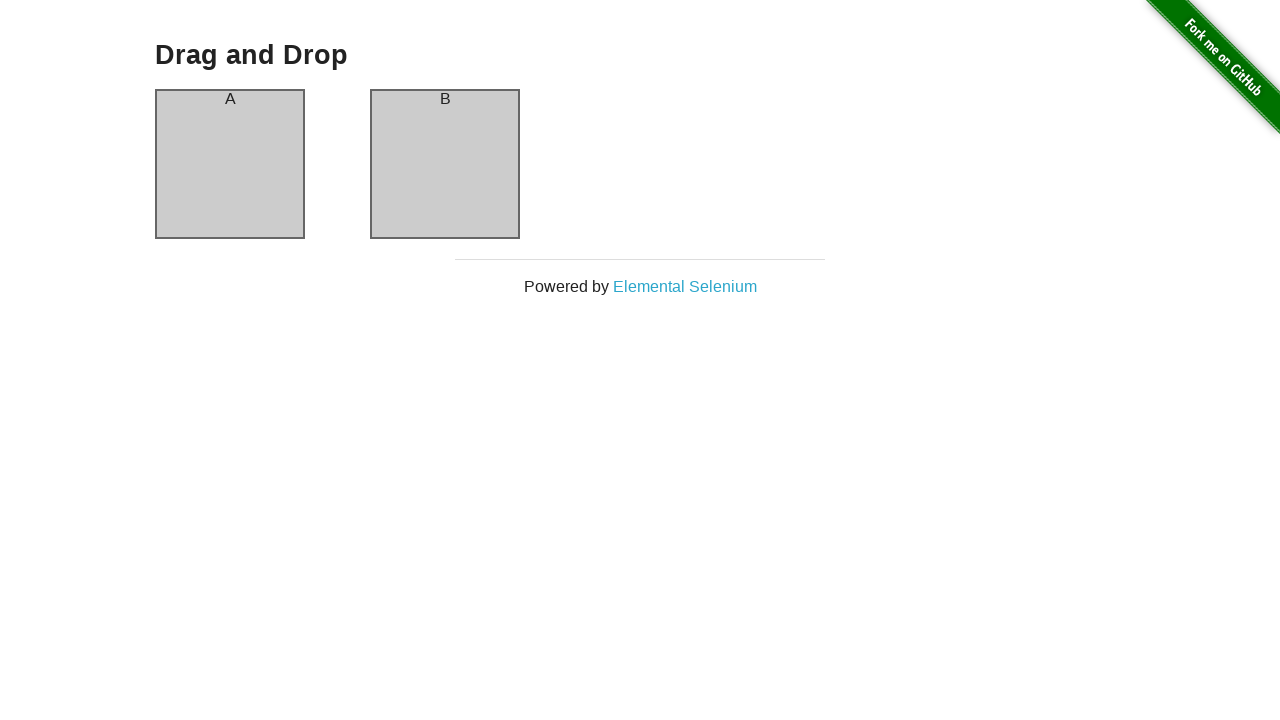

Dragged element A (#column-a) to element B (#column-b) at (445, 164)
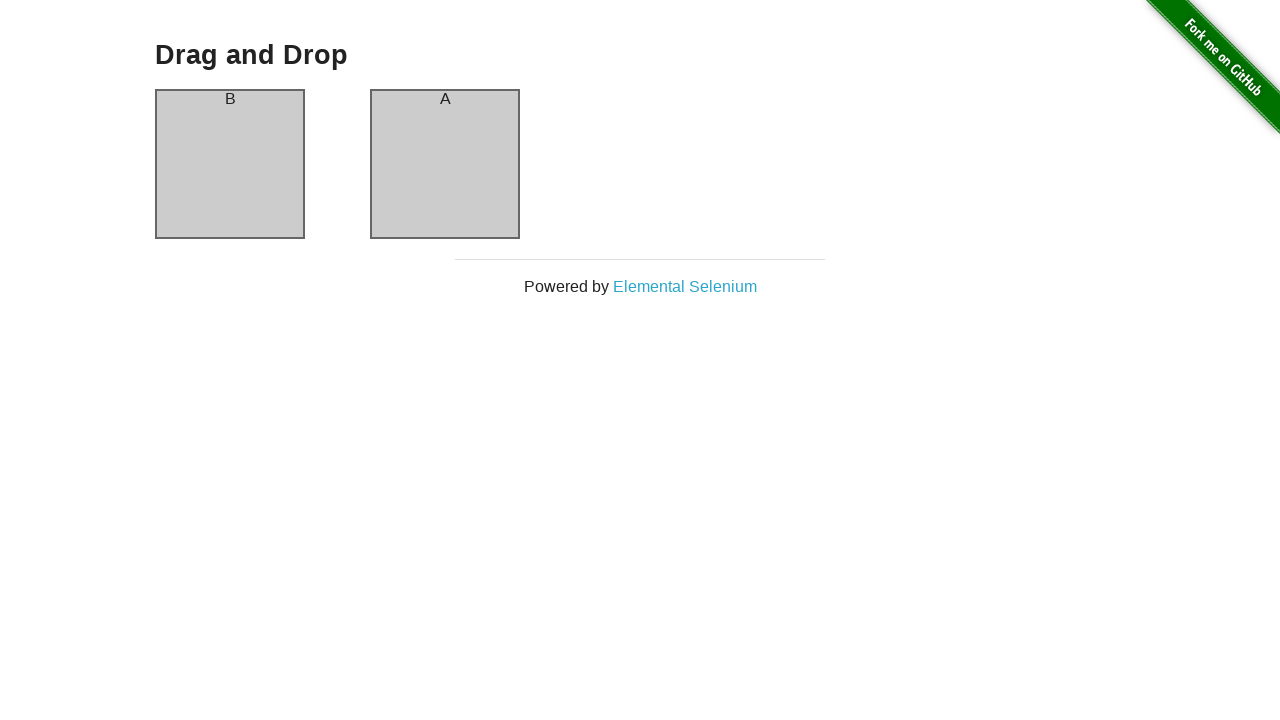

Waited for column A to be visible after drag operation
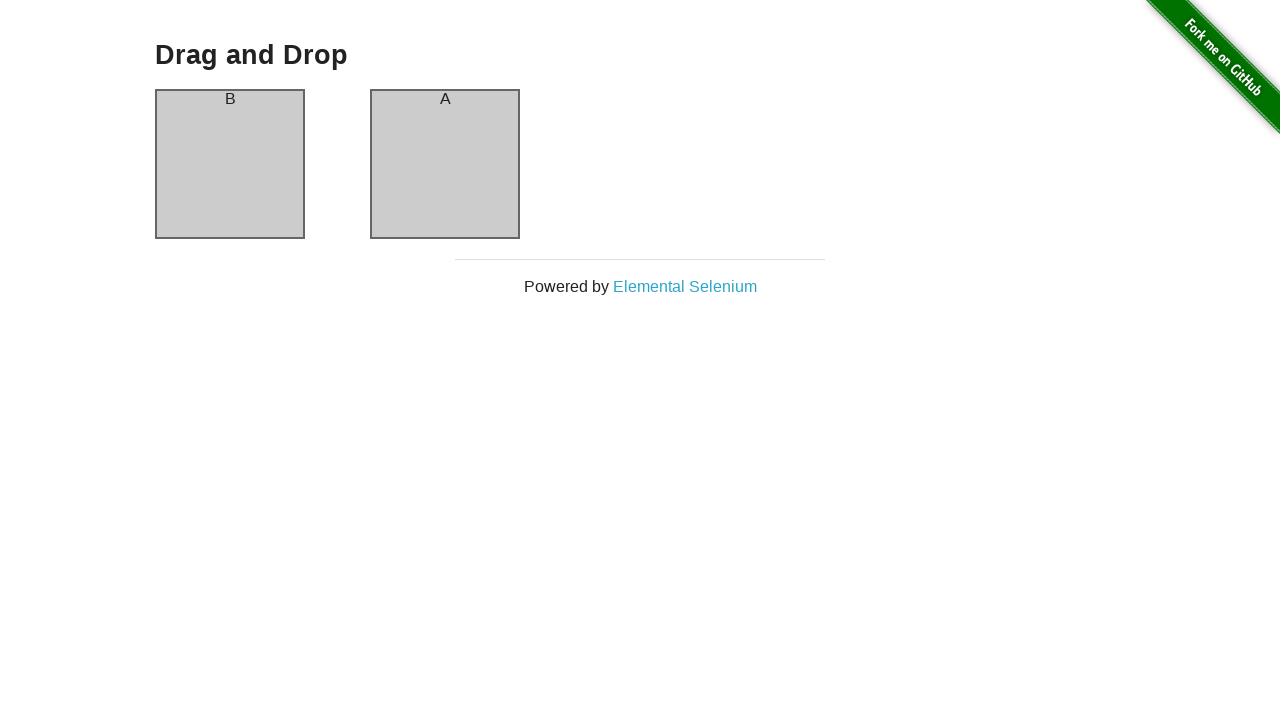

Verified that column A now contains 'B' text after swap
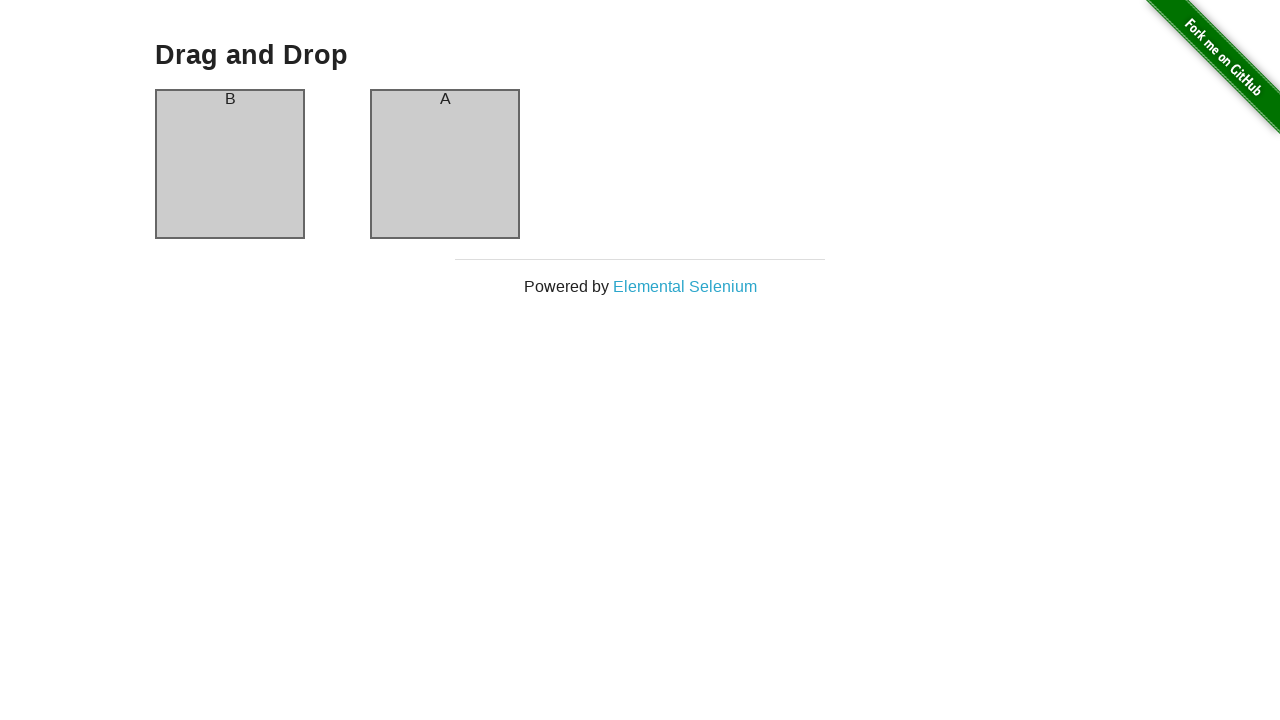

Verified that column B now contains 'A' text after swap
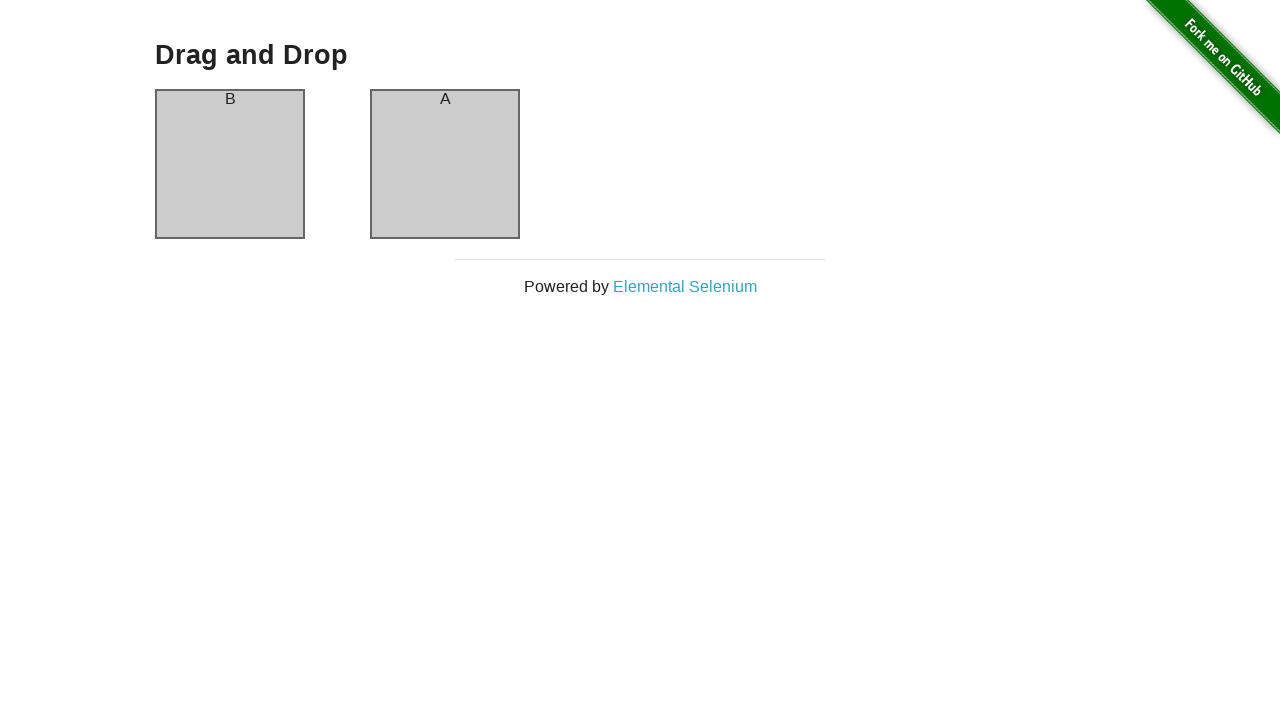

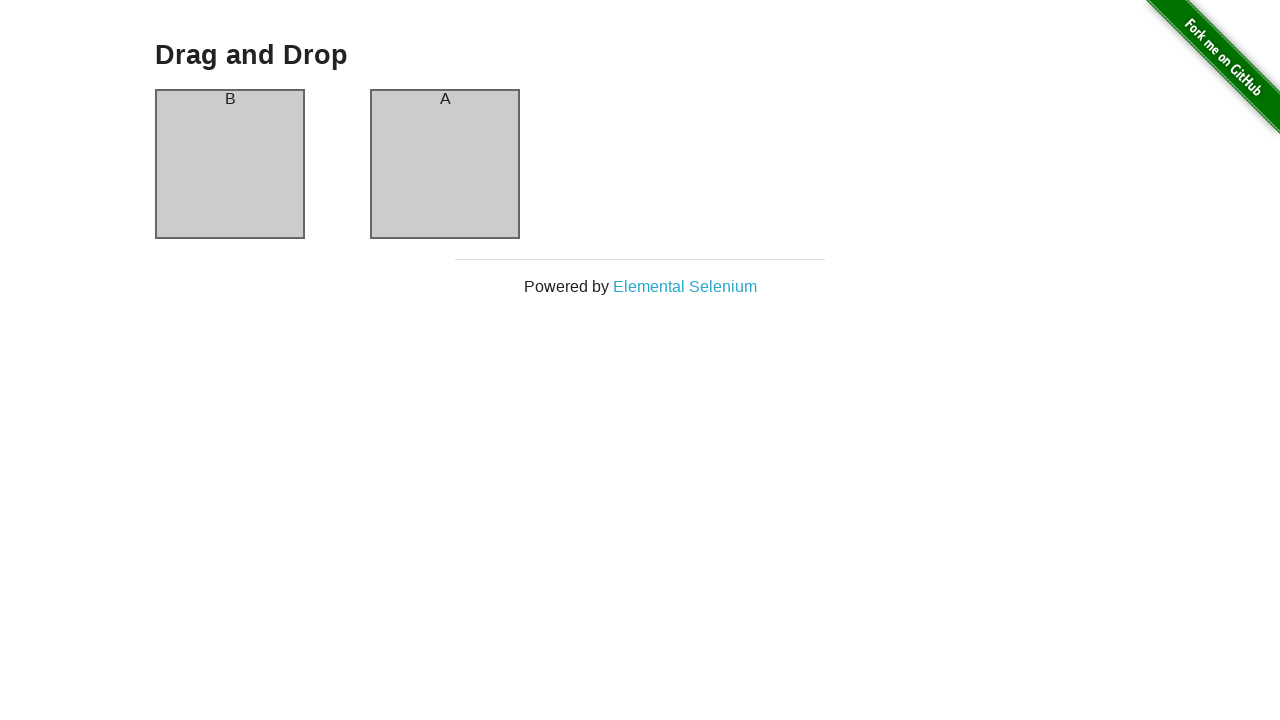